Tests AJAX functionality by clicking a button and waiting for the asynchronous response to load, displaying a success message

Starting URL: http://uitestingplayground.com/ajax

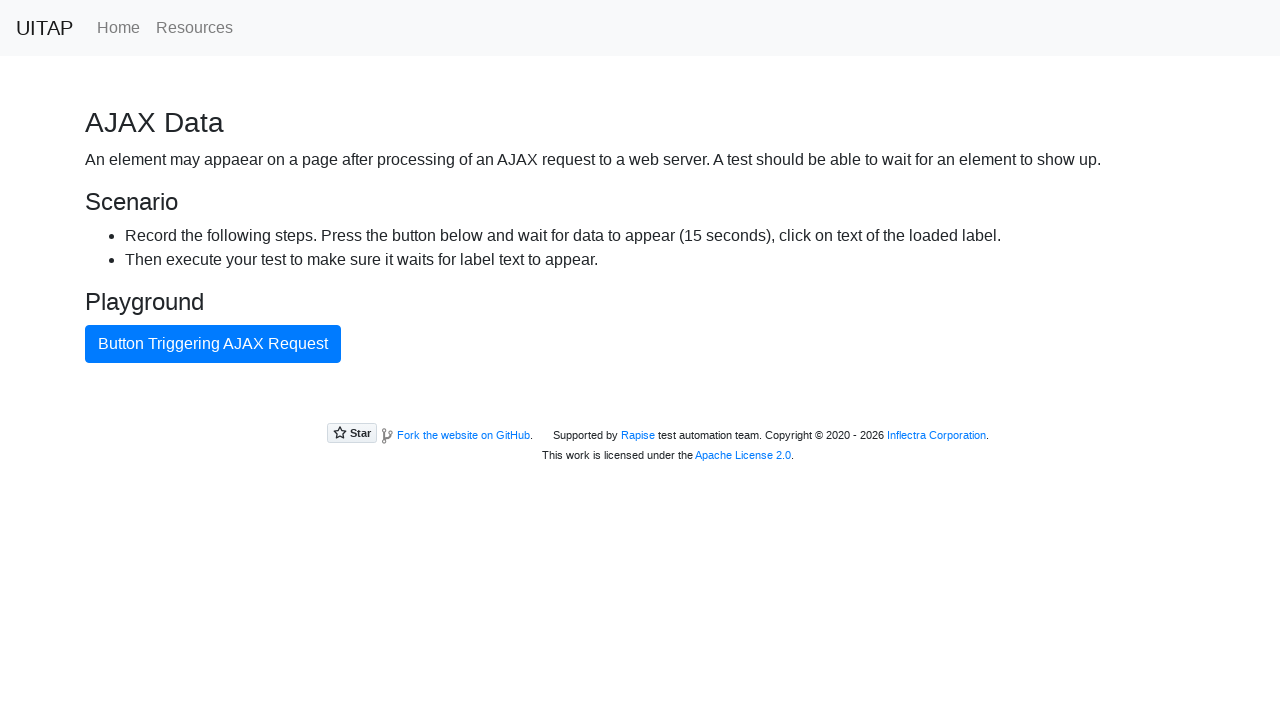

Clicked the blue AJAX button at (213, 344) on #ajaxButton
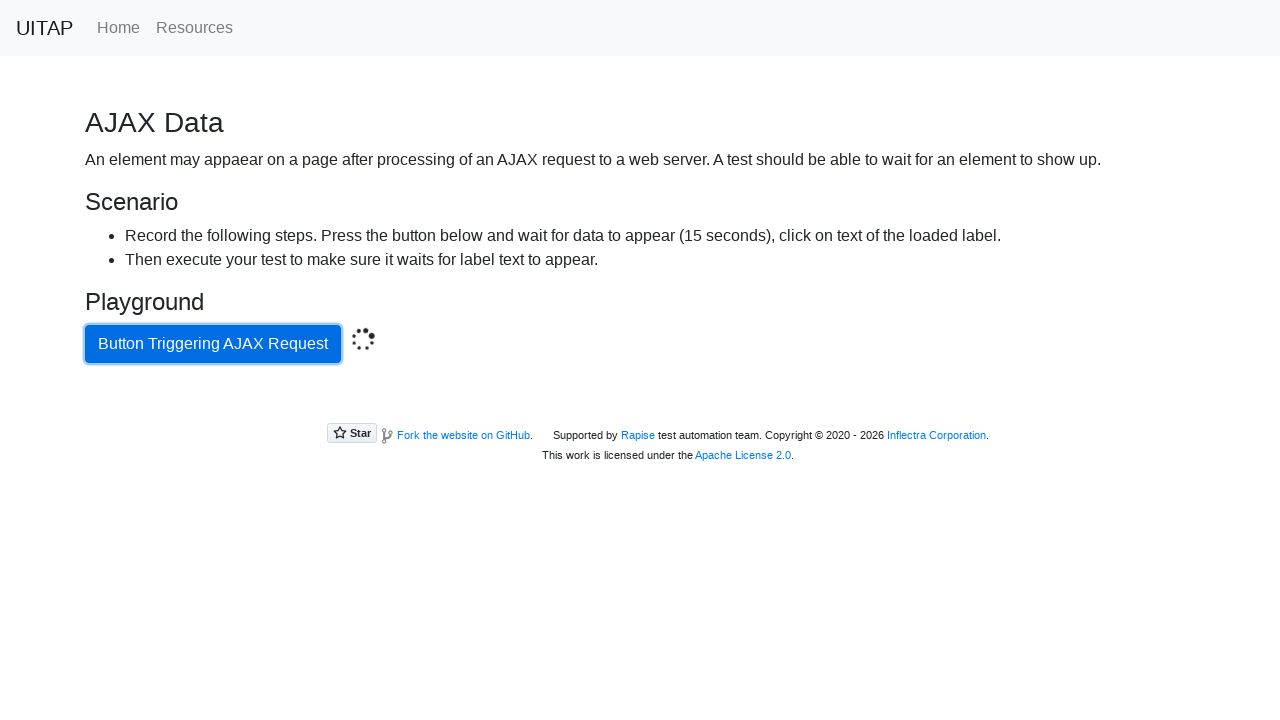

Waited for success message to appear from AJAX response
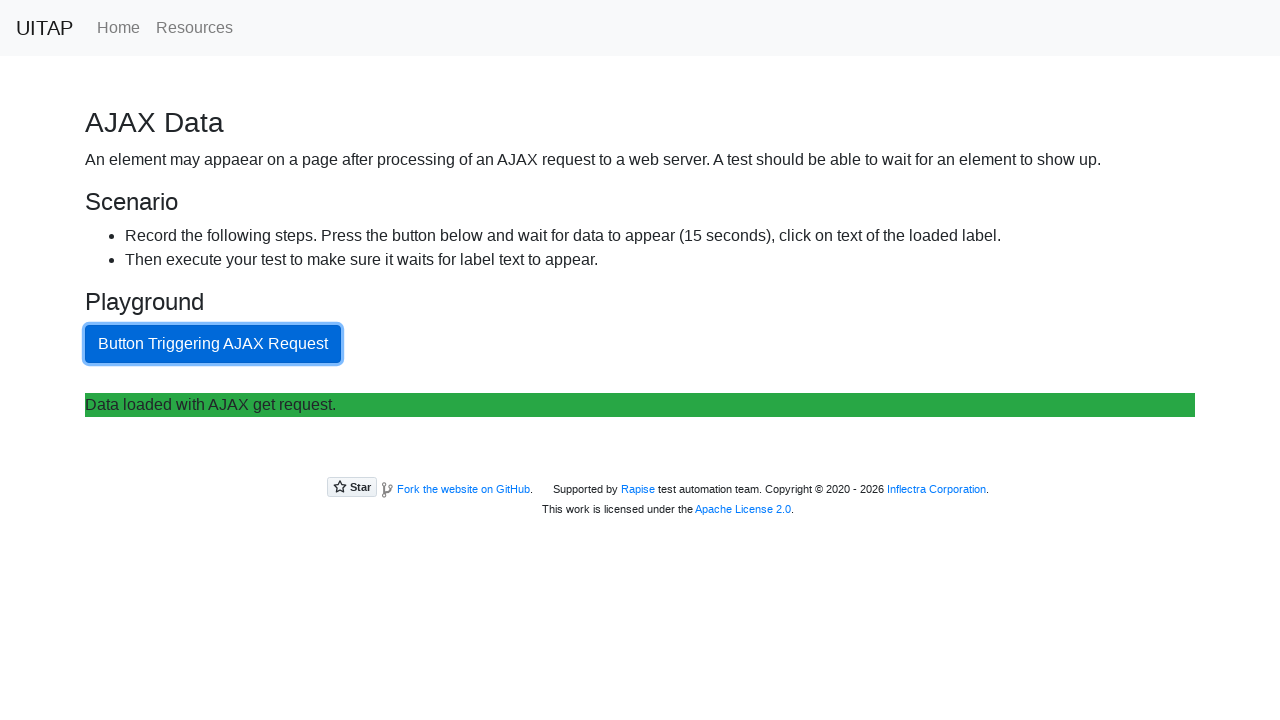

Located the success element
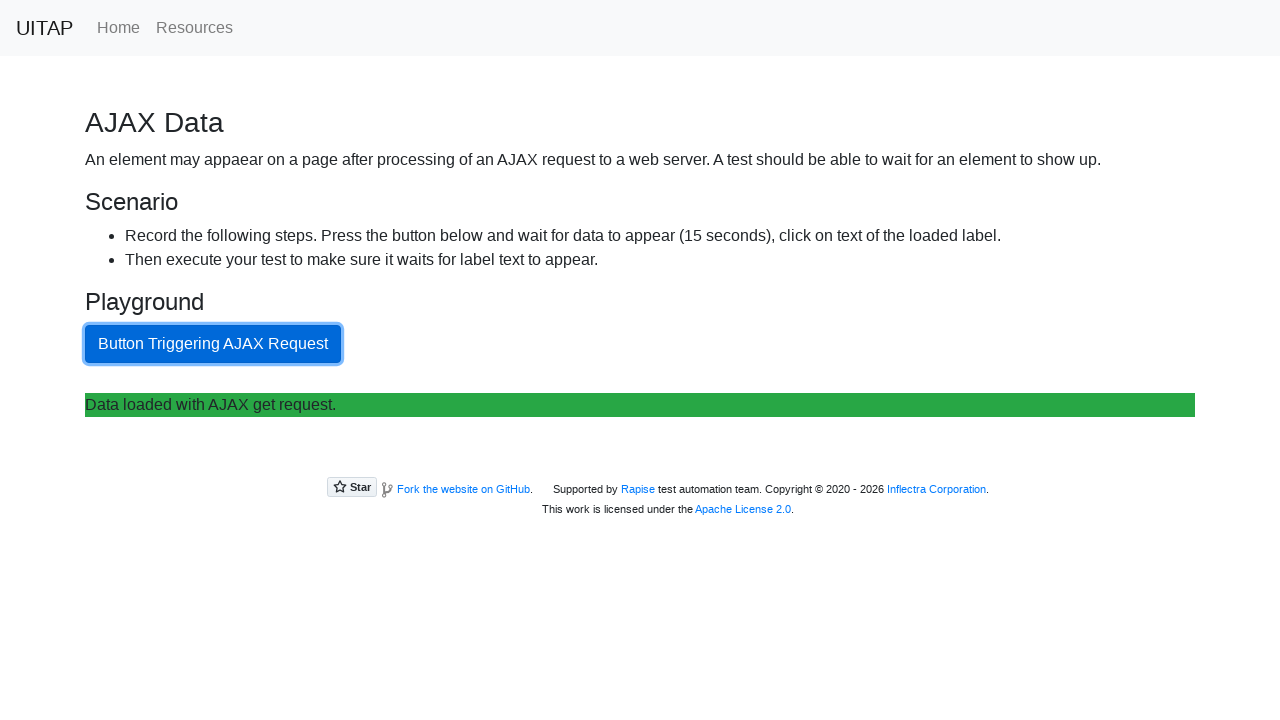

Verified the success element is visible
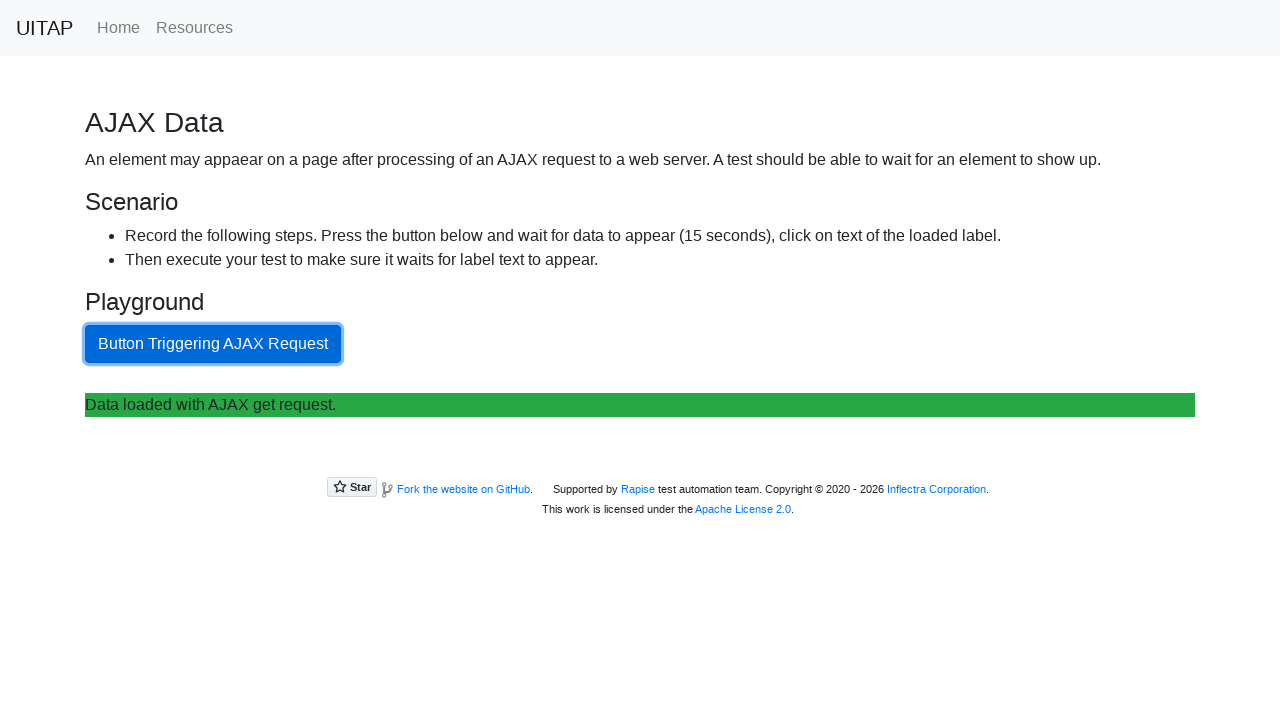

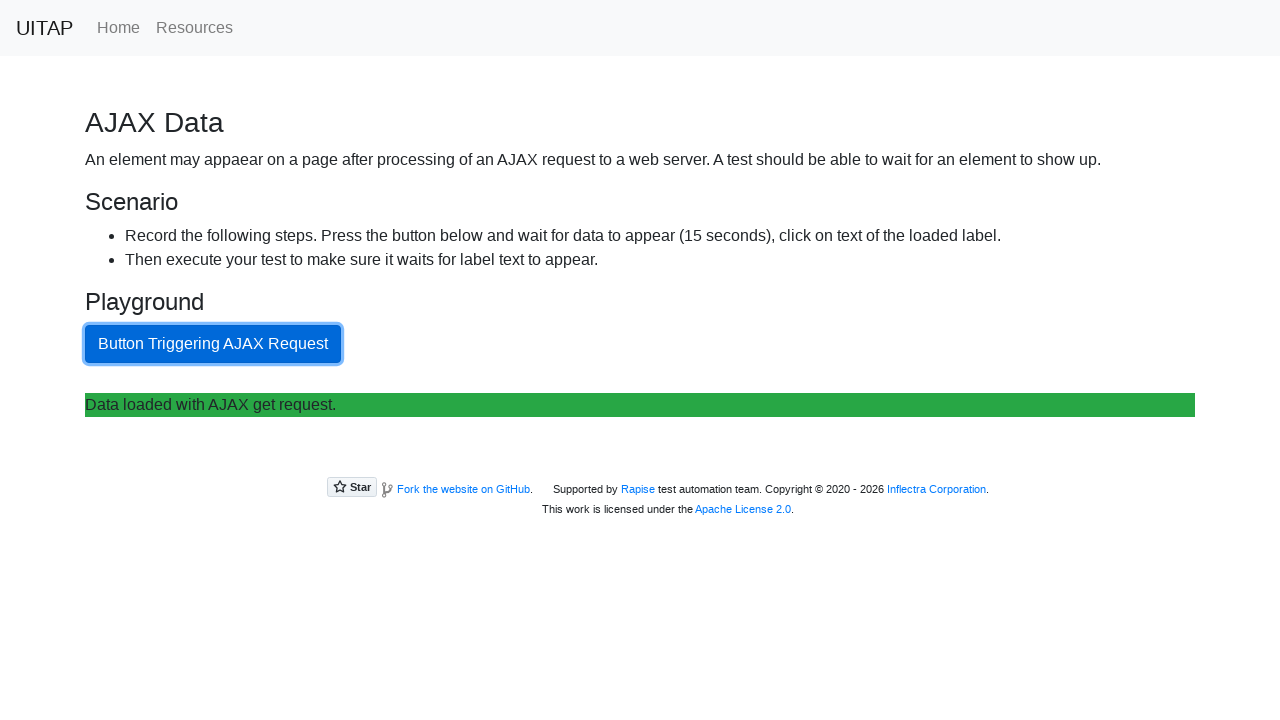